Tests file download functionality by navigating to a file download page and clicking on a download link for a .docx file

Starting URL: https://testcenter.techproeducation.com/index.php?page=file-download

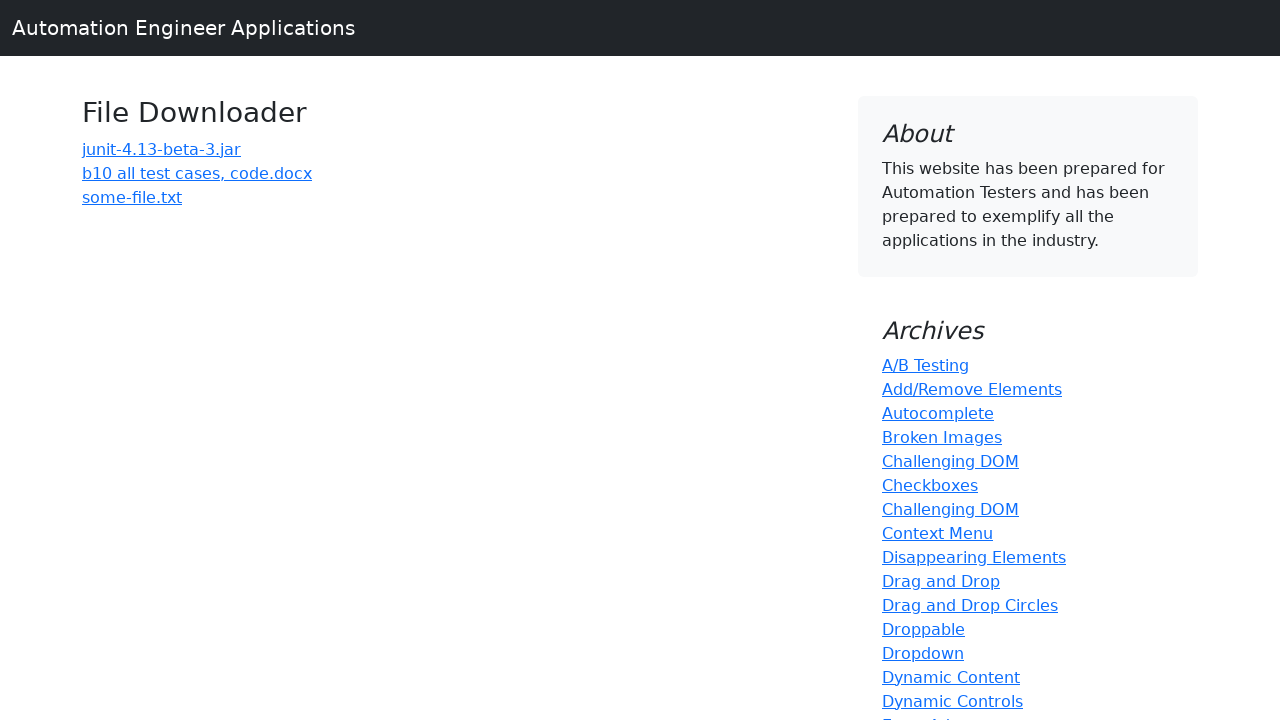

Download link for code.docx is visible
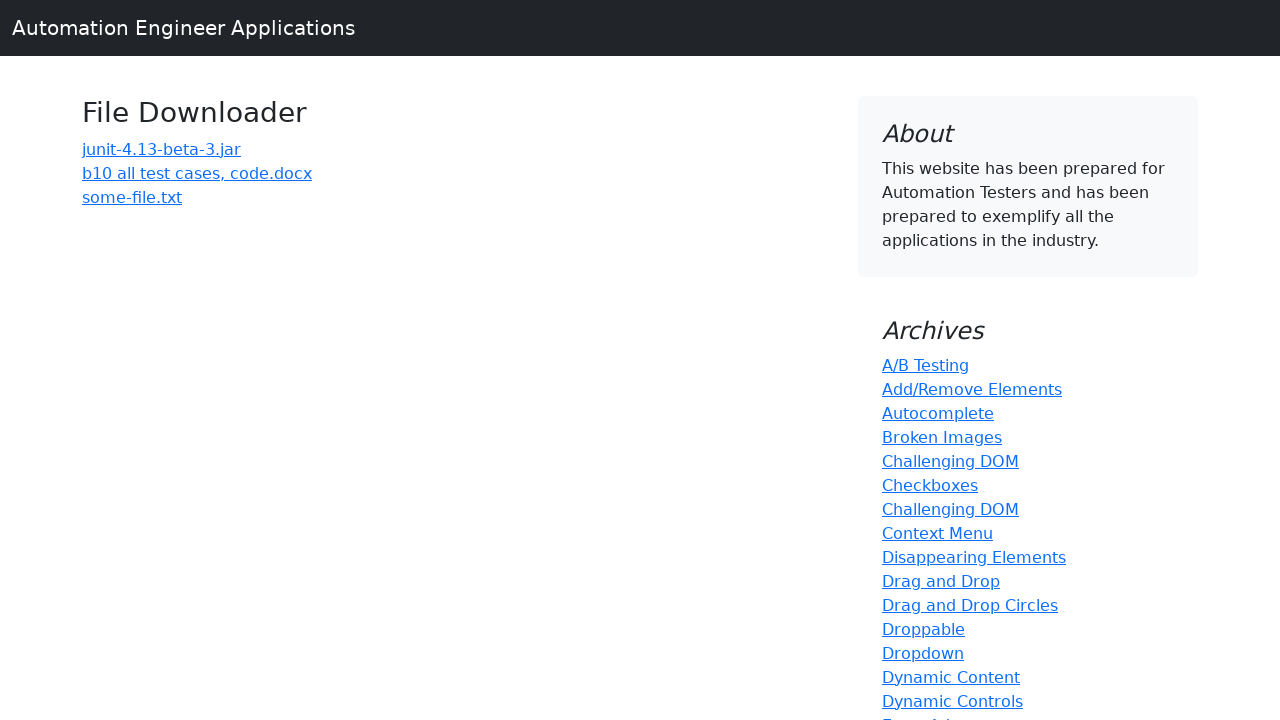

Clicked download link for code.docx file at (197, 173) on a:has-text('code.docx')
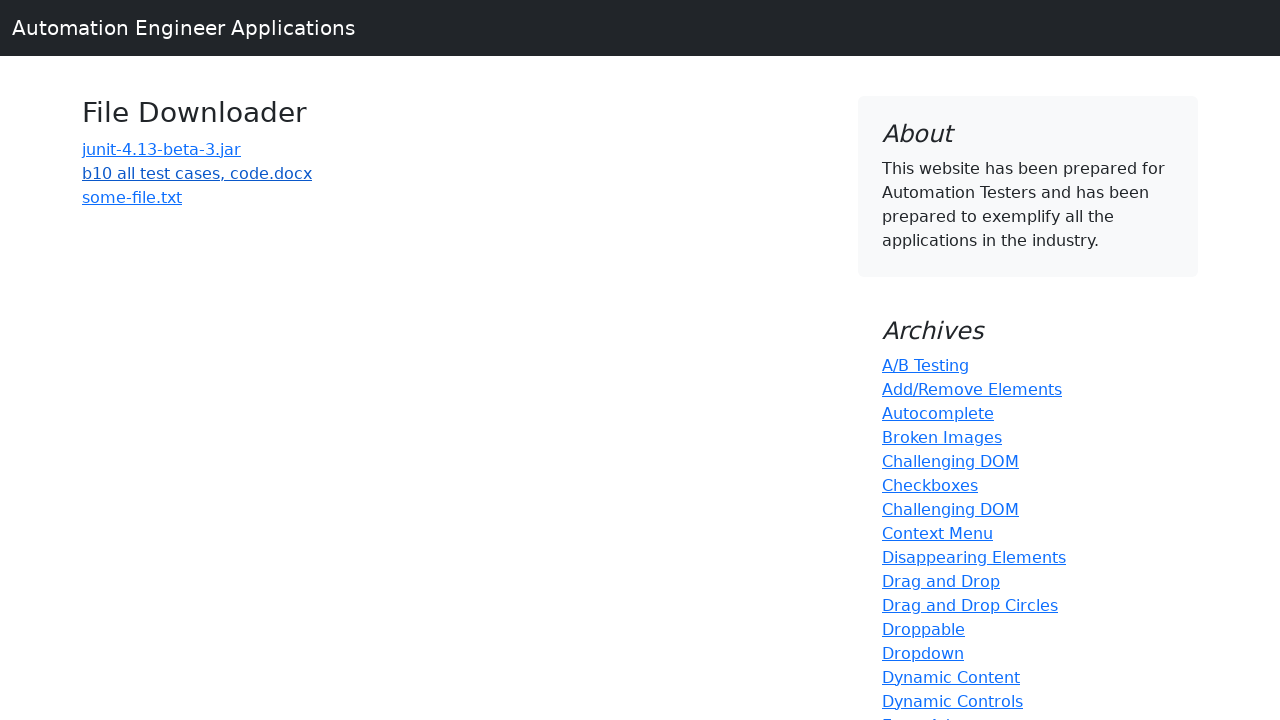

File download completed successfully
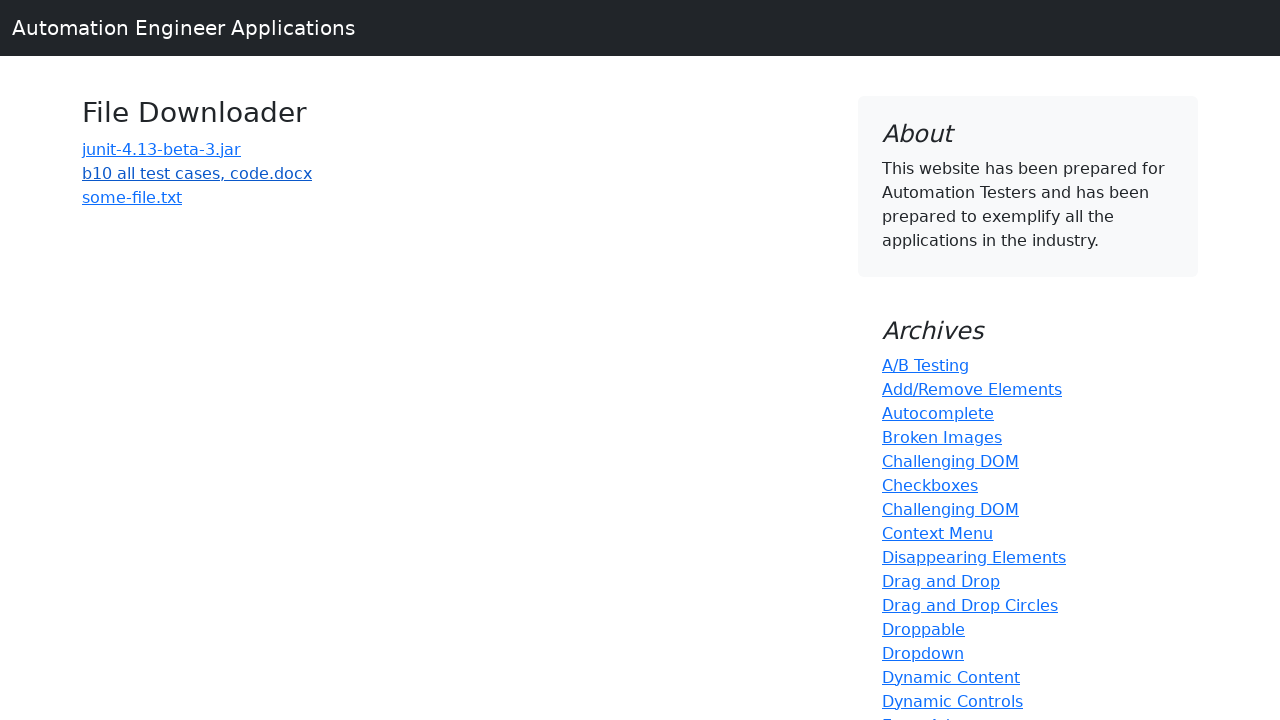

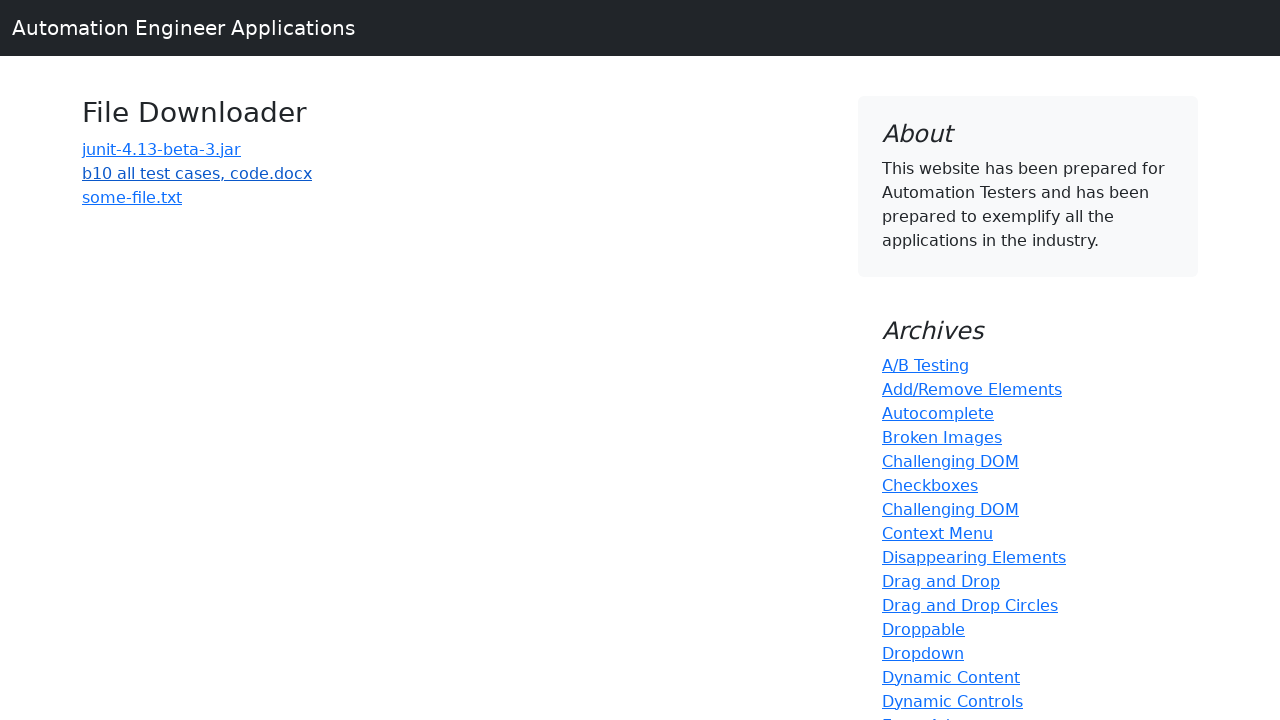